Navigates to an OpenCart registration page and fills in the firstname field with a test value

Starting URL: https://naveenautomationlabs.com/opencart/index.php?route=account/register

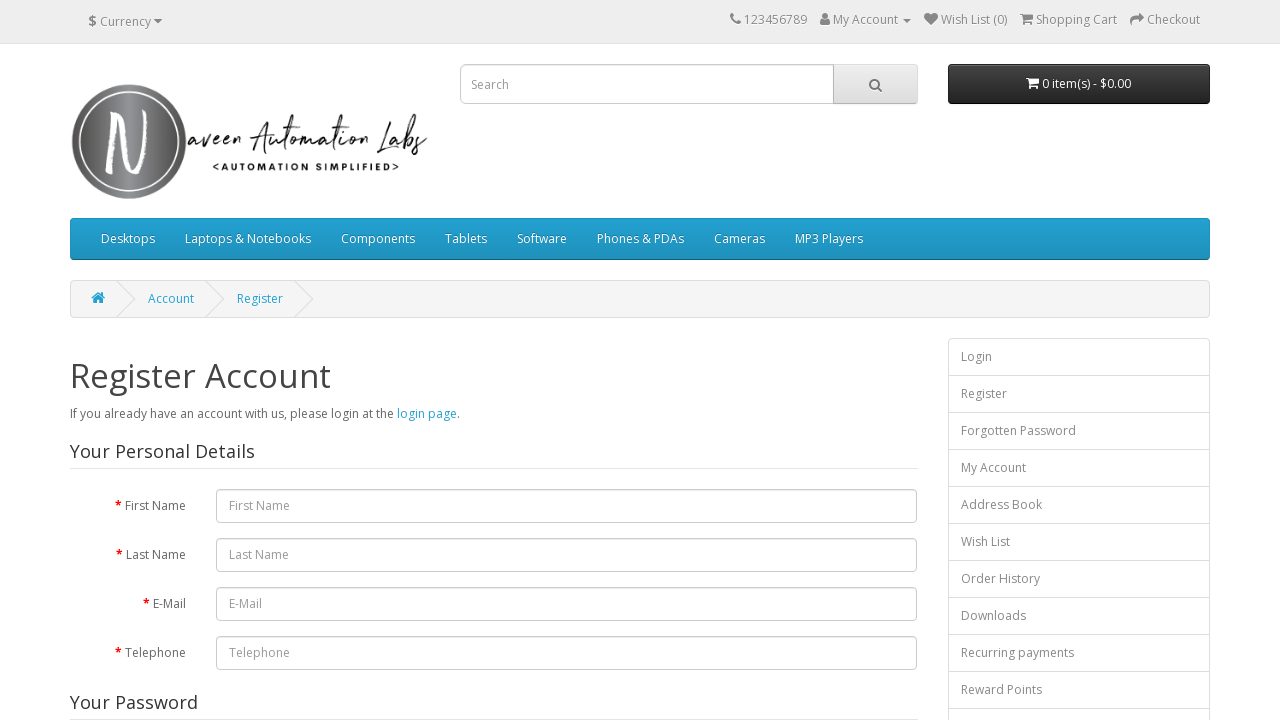

Navigated to OpenCart registration page
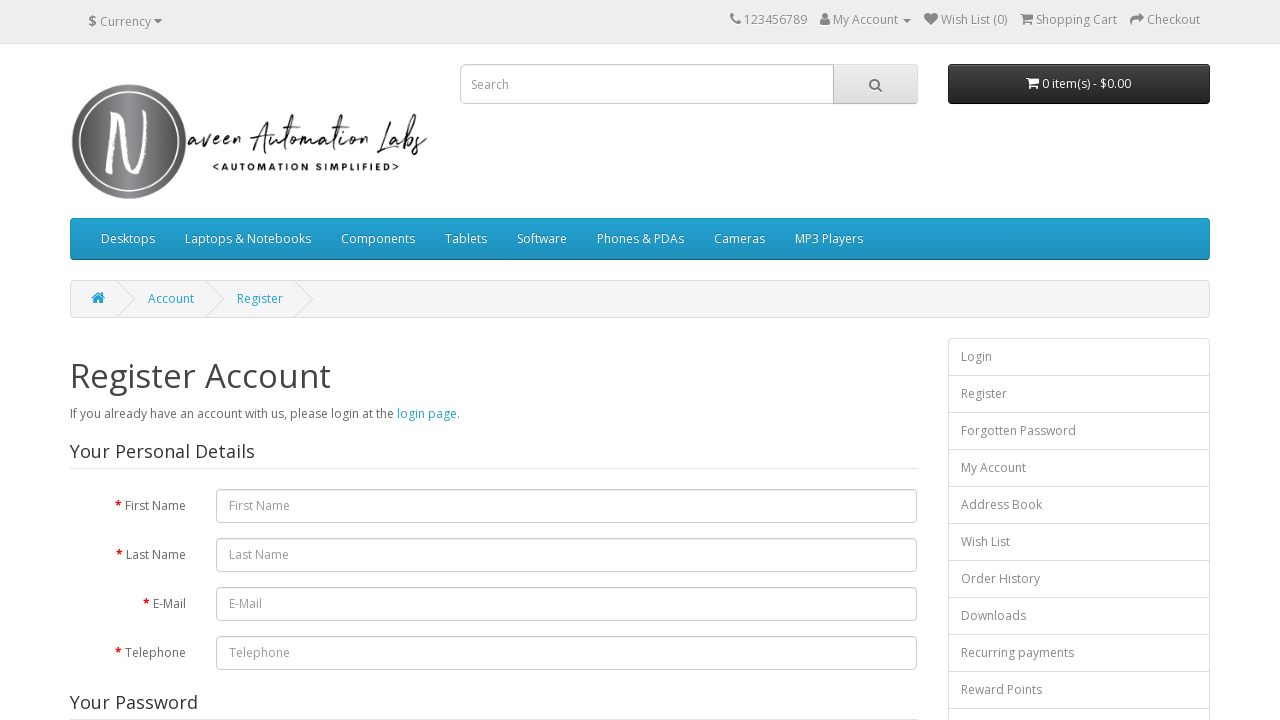

Filled firstname field with 'Michael' on input#input-firstname
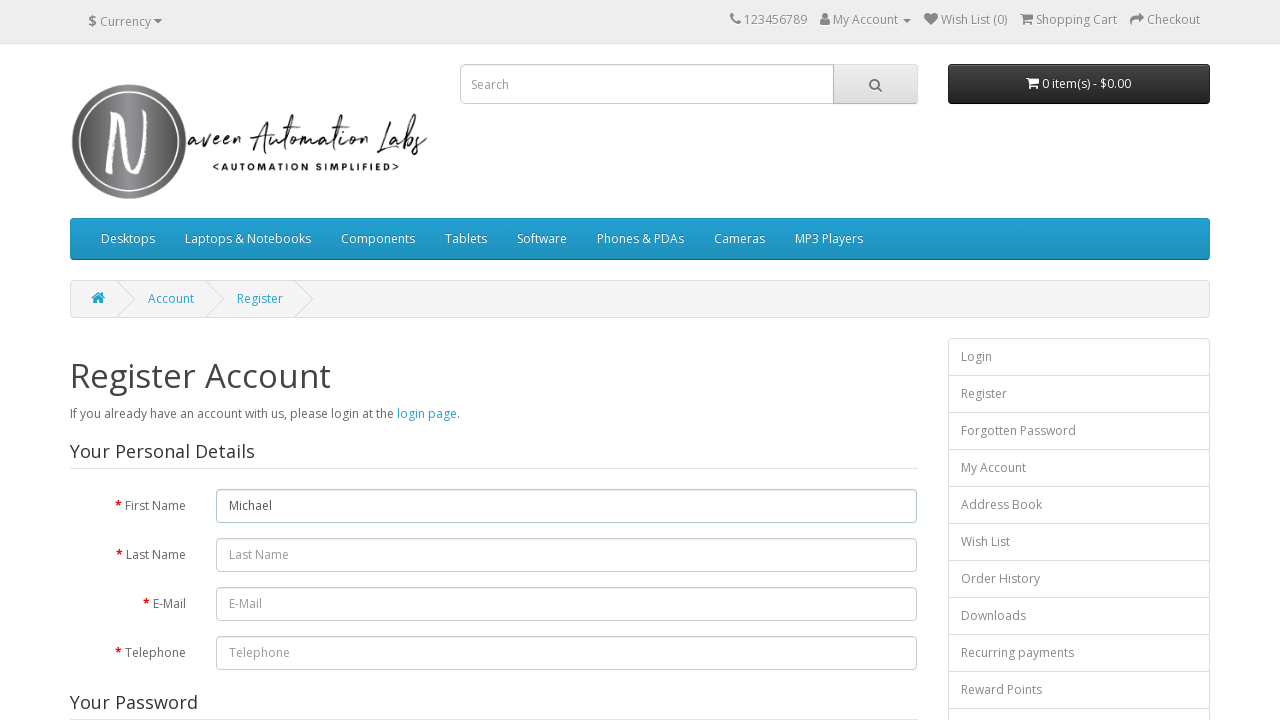

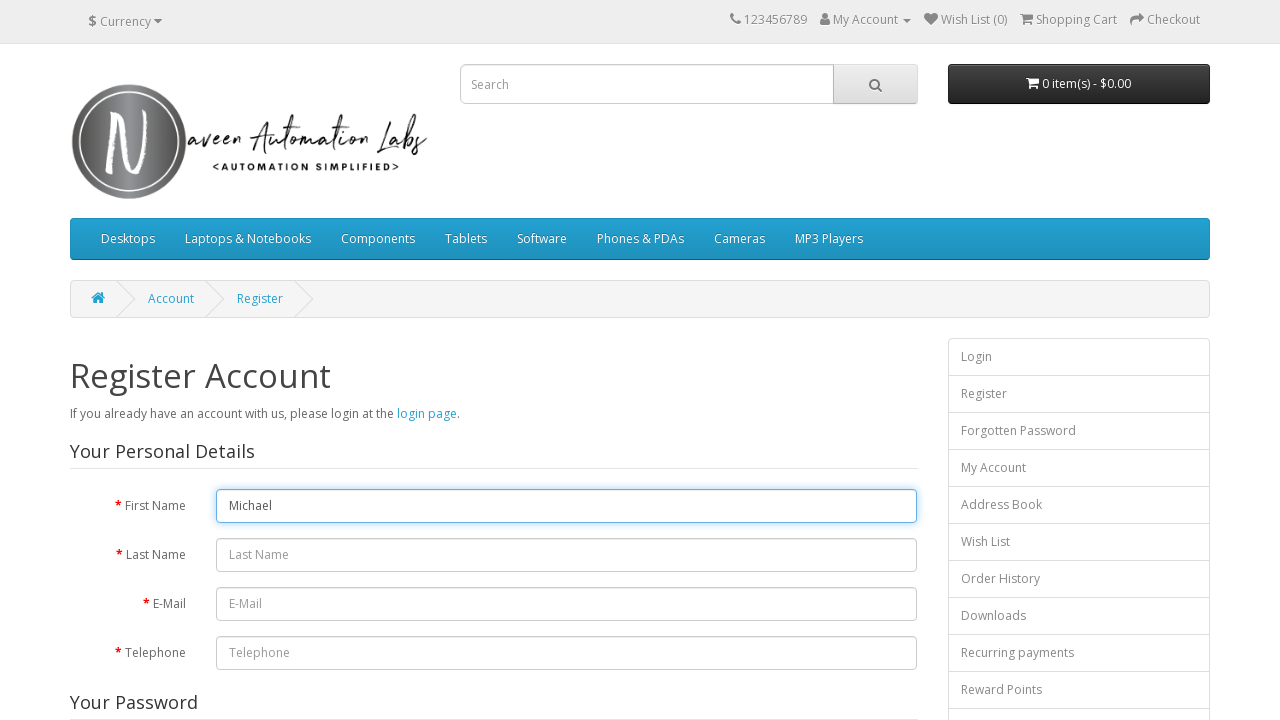